Tests iframe interaction by switching to an iframe, closing a dialog inside it, then switching back to the main content and navigating to another page

Starting URL: https://jqueryui.com/dialog/

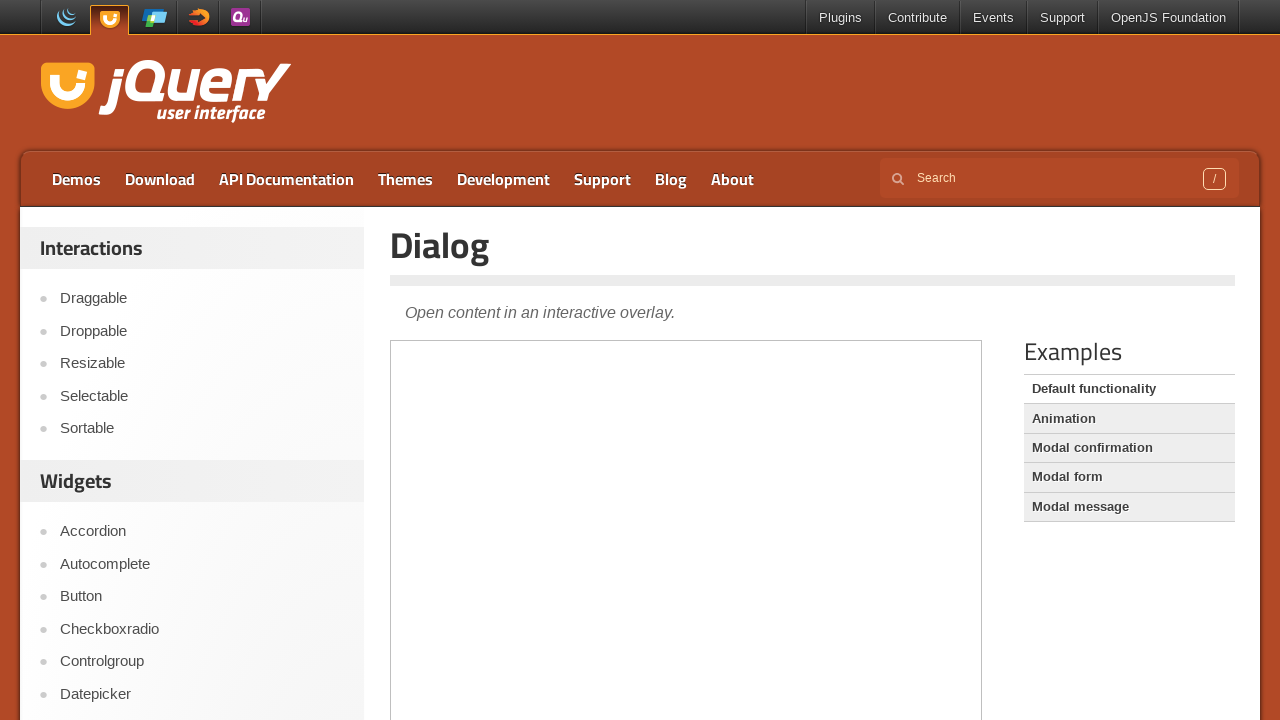

Navigated to jQuery UI dialog demo page
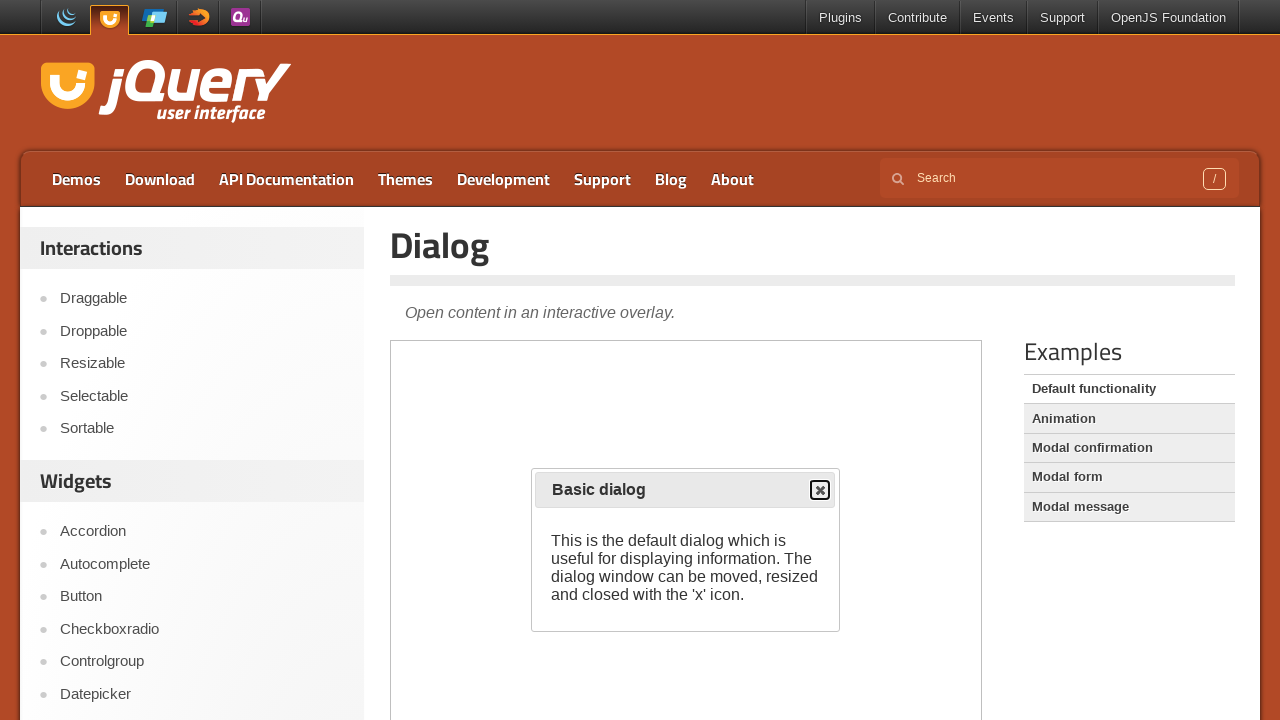

Located iframe containing dialog
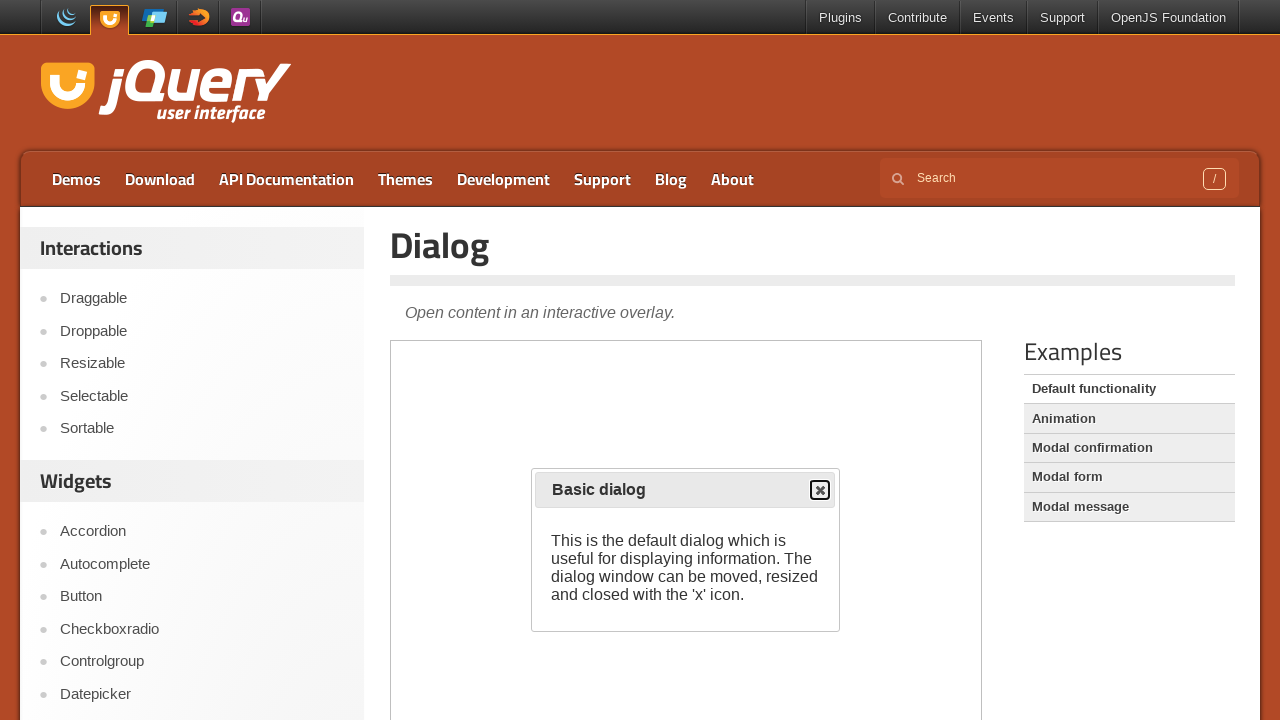

Clicked close button inside iframe dialog at (820, 490) on iframe >> nth=0 >> internal:control=enter-frame >> button[title='Close']
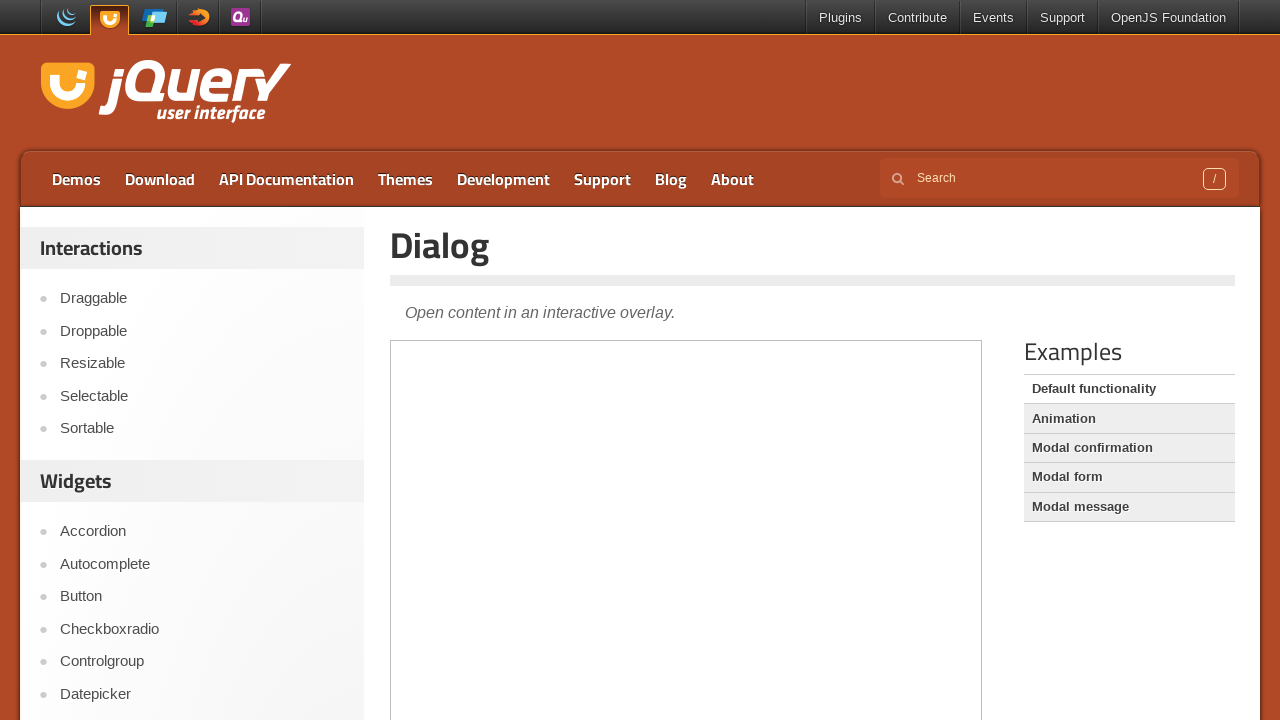

Clicked Demos link in main page content at (76, 179) on a:has-text('Demos')
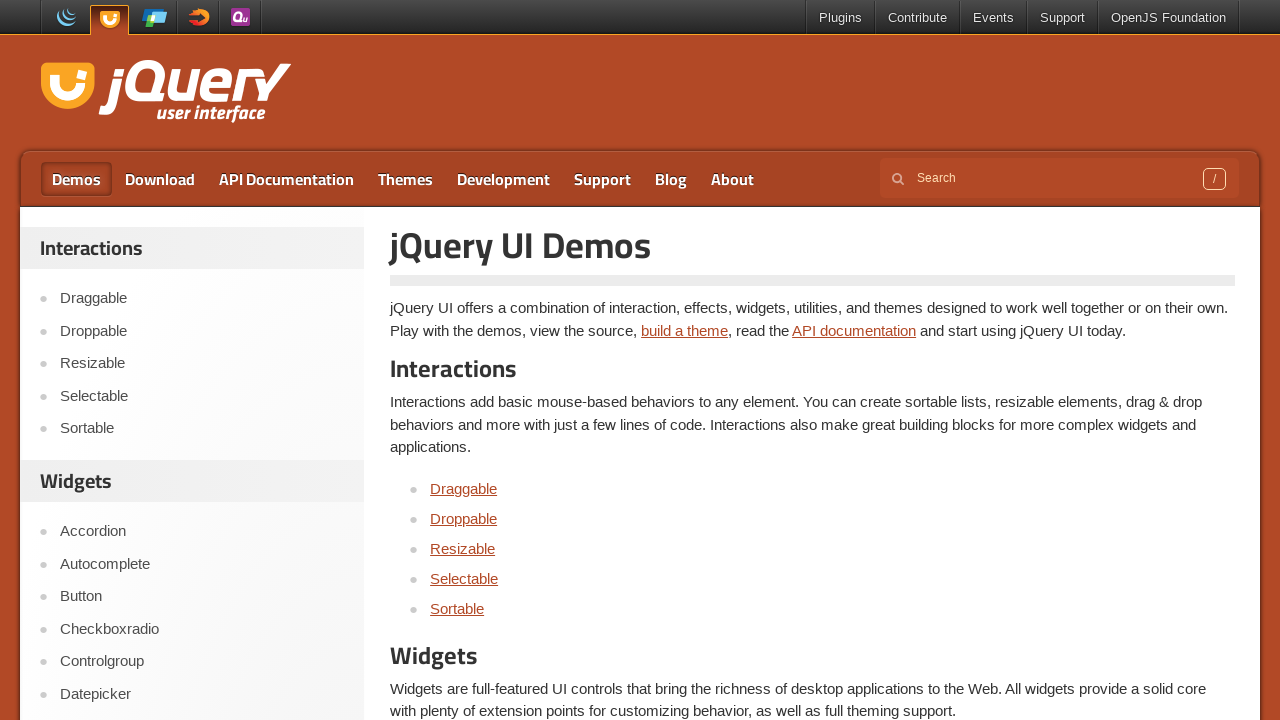

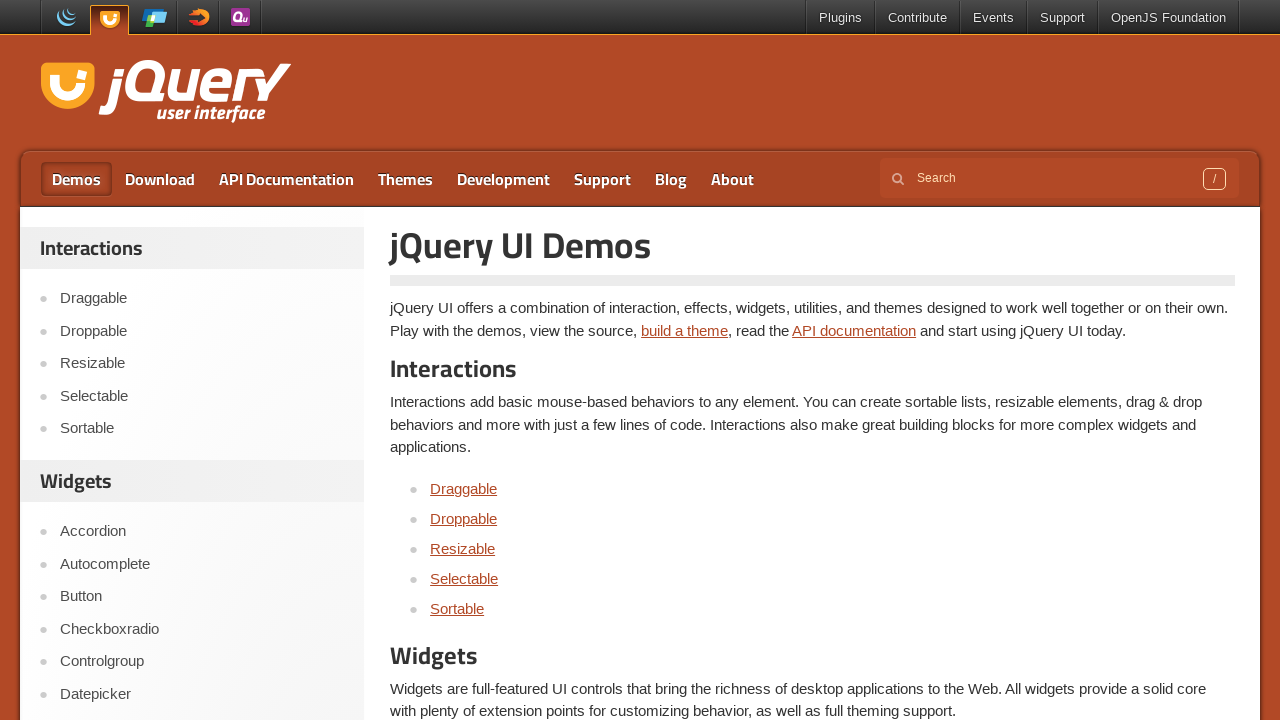